Tests a math problem form by reading two numbers, calculating their sum, selecting the result from a dropdown, and submitting the form

Starting URL: http://suninjuly.github.io/selects1.html

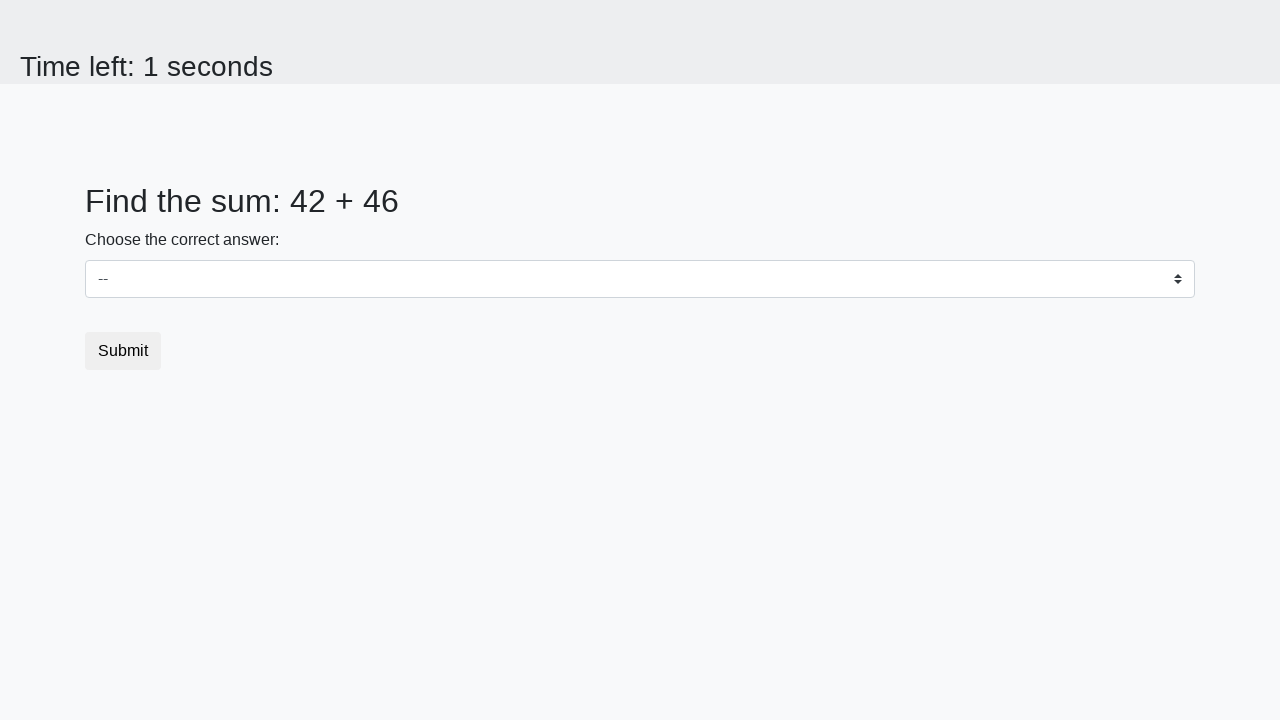

Read first number from #num1 element
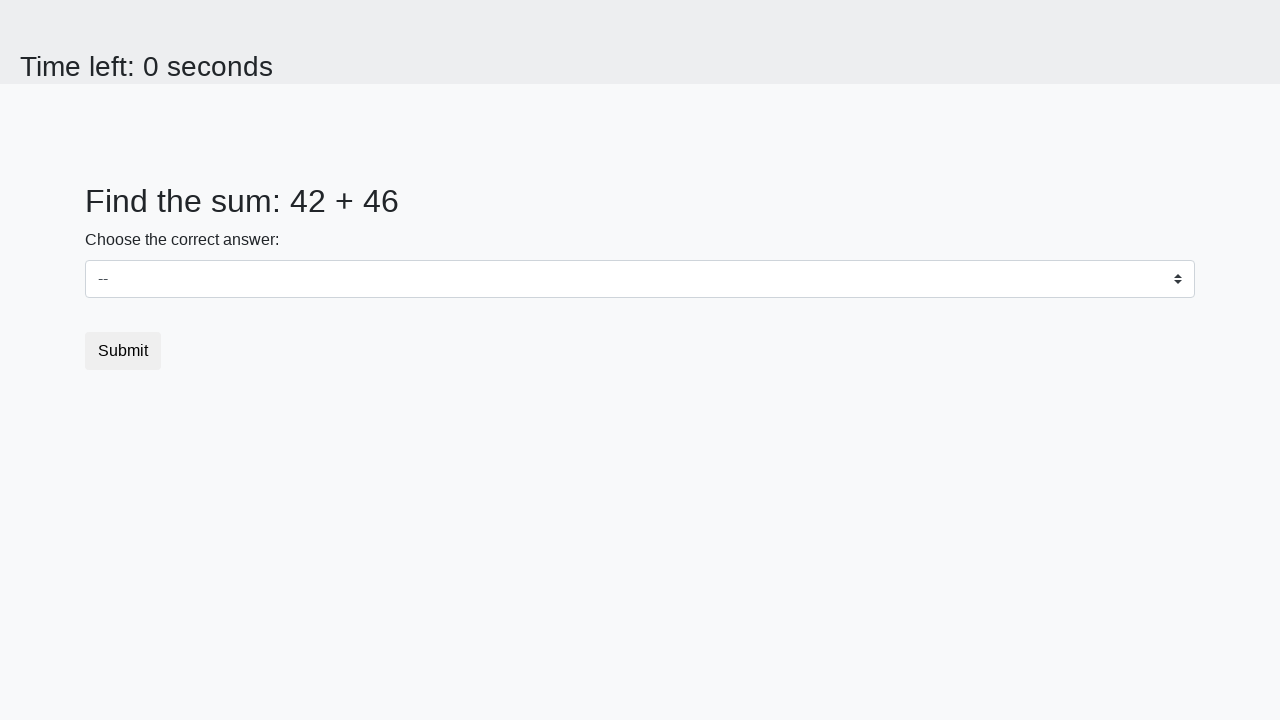

Read second number from #num2 element
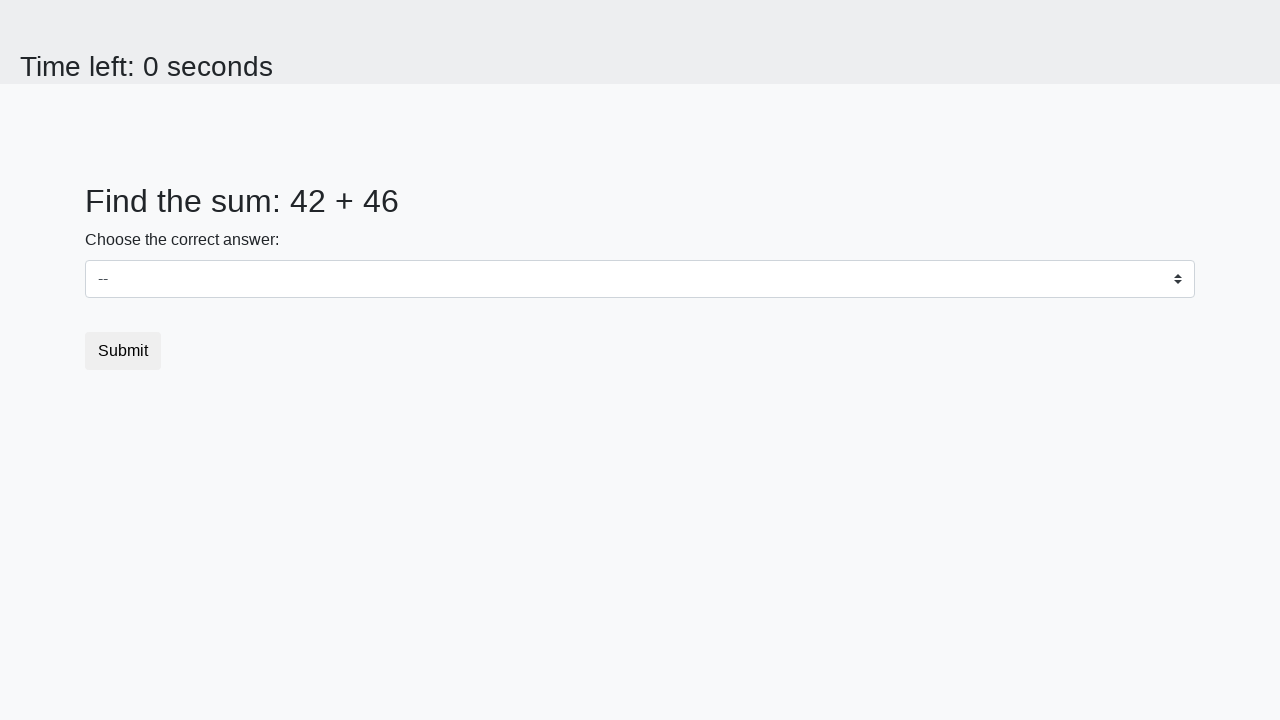

Calculated sum: 42 + 46 = 88
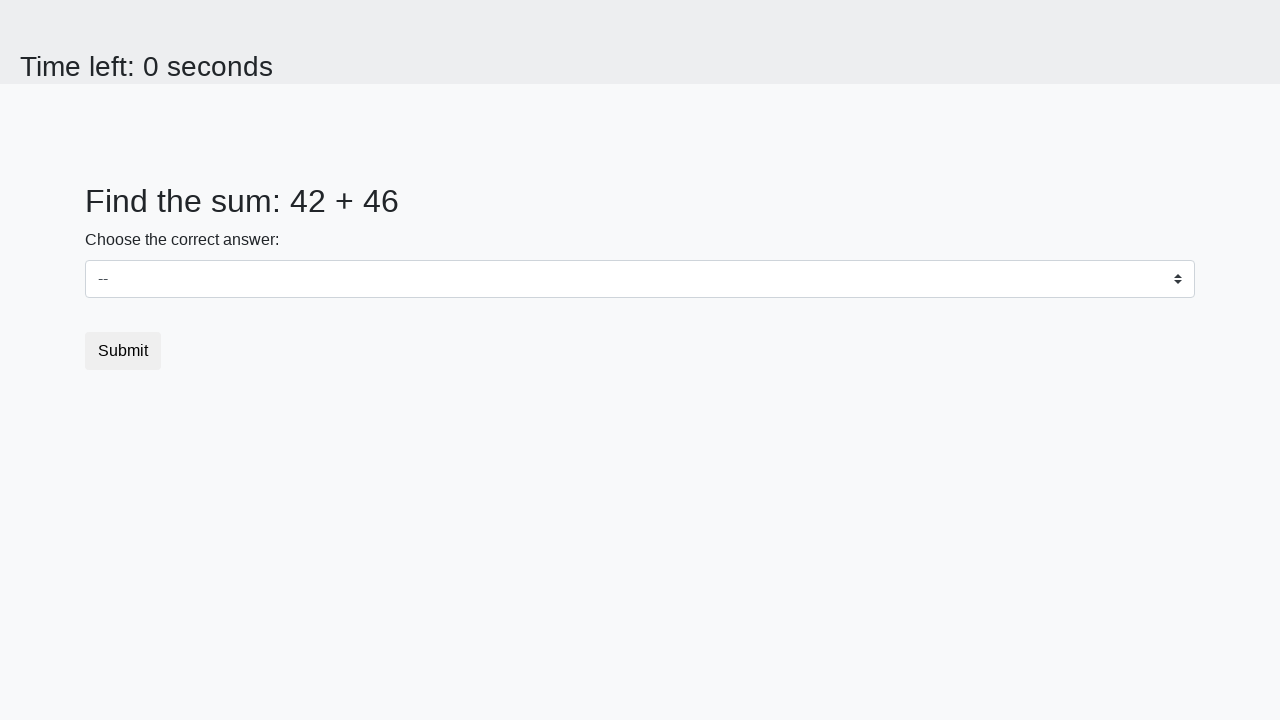

Selected sum value 88 from dropdown on #dropdown
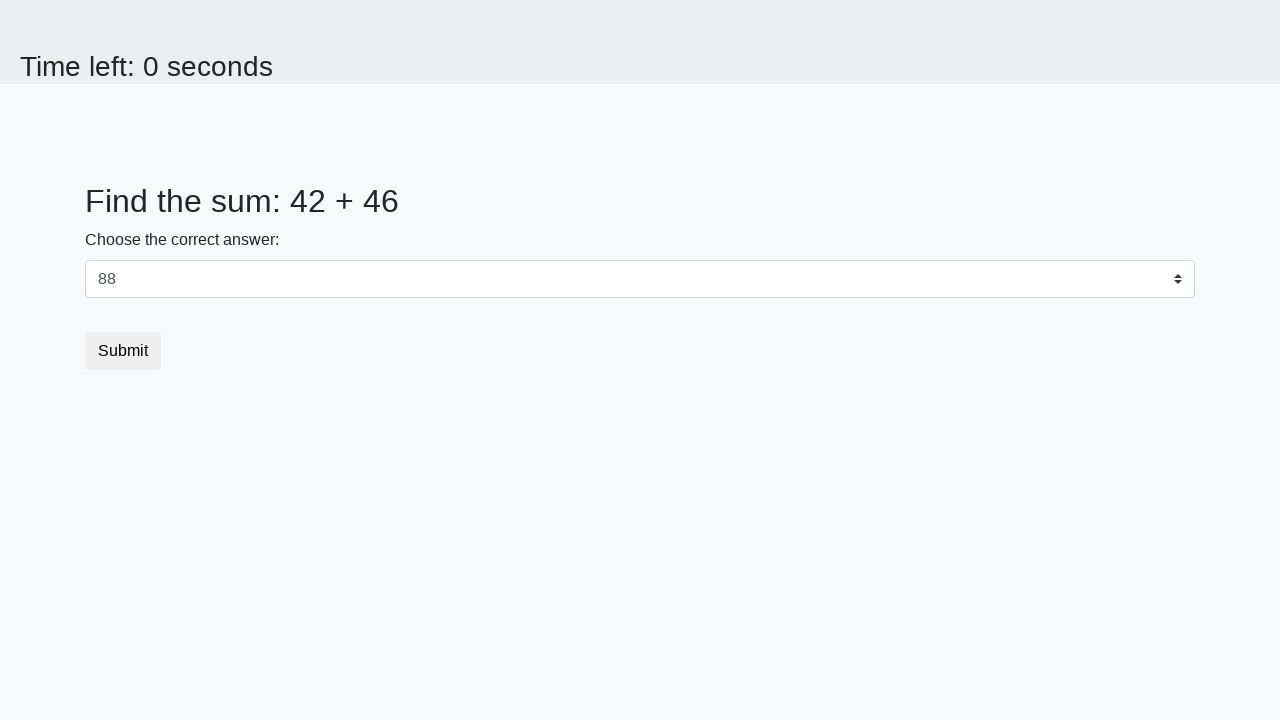

Clicked submit button to submit the form at (123, 351) on button.btn
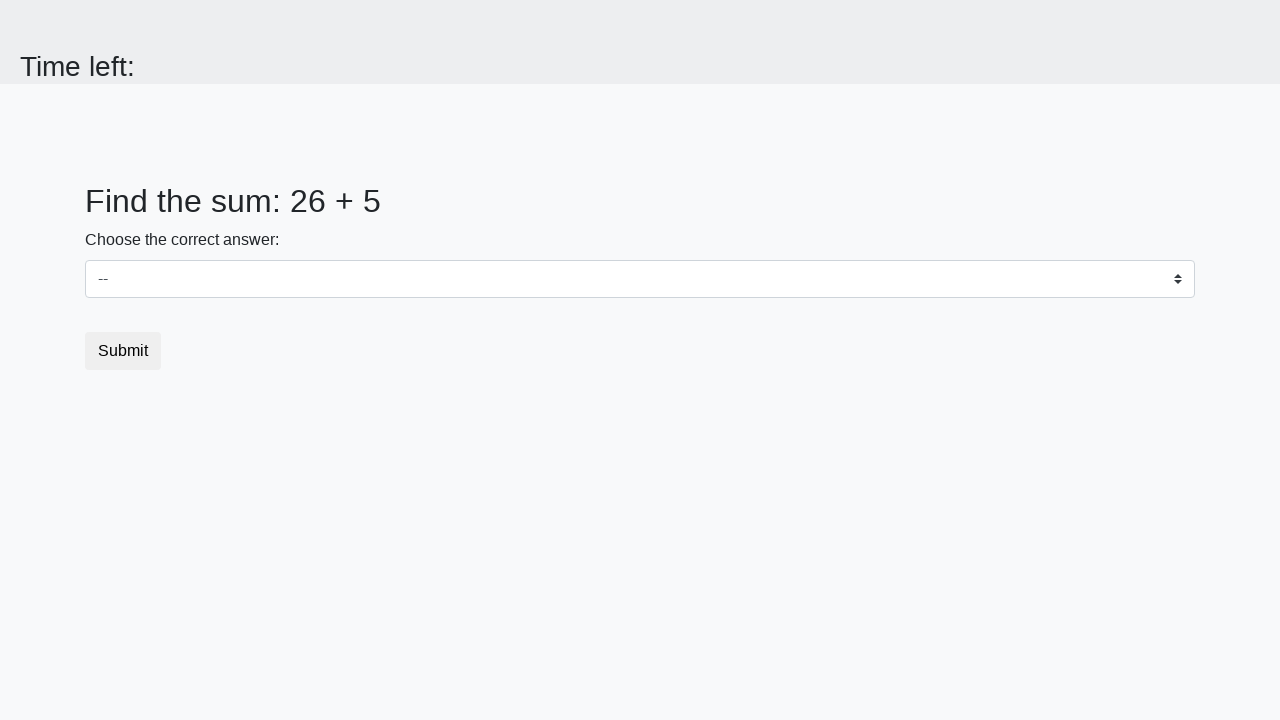

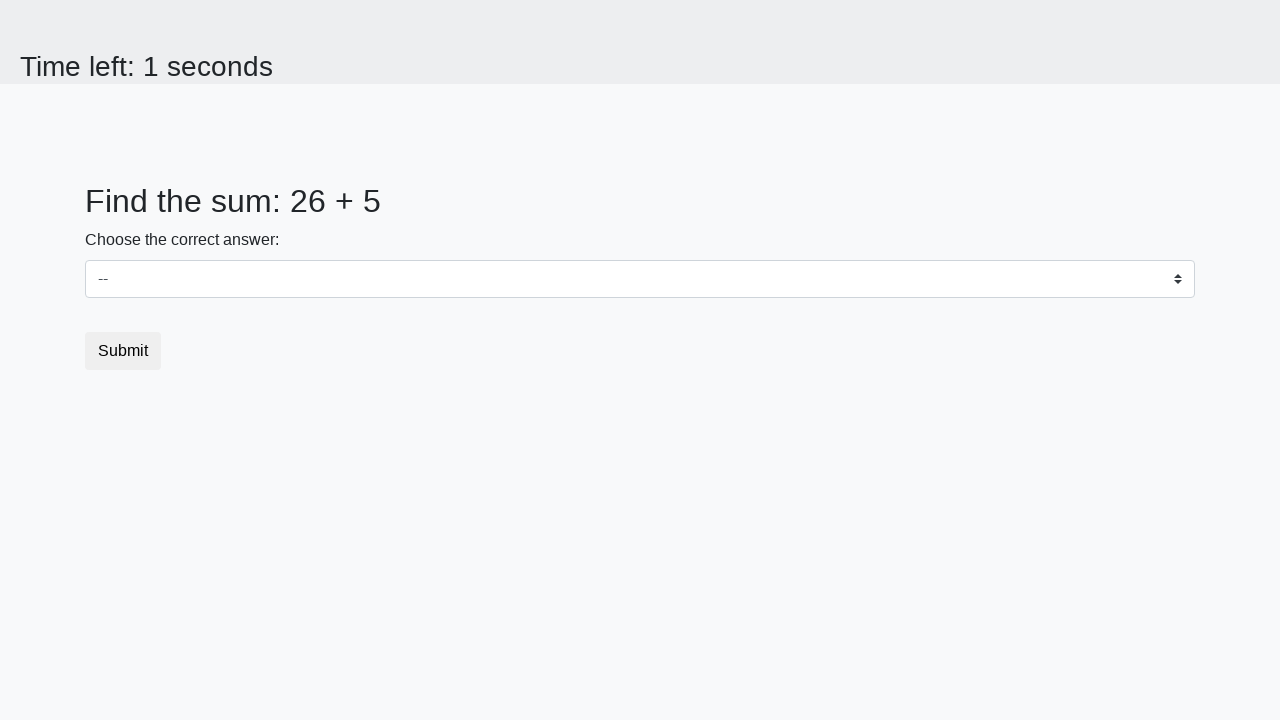